Tests window handling by opening a new window, filling a form field in the child window, then returning to the parent window to fill another field

Starting URL: https://www.hyrtutorials.com/p/window-handles-practice.html

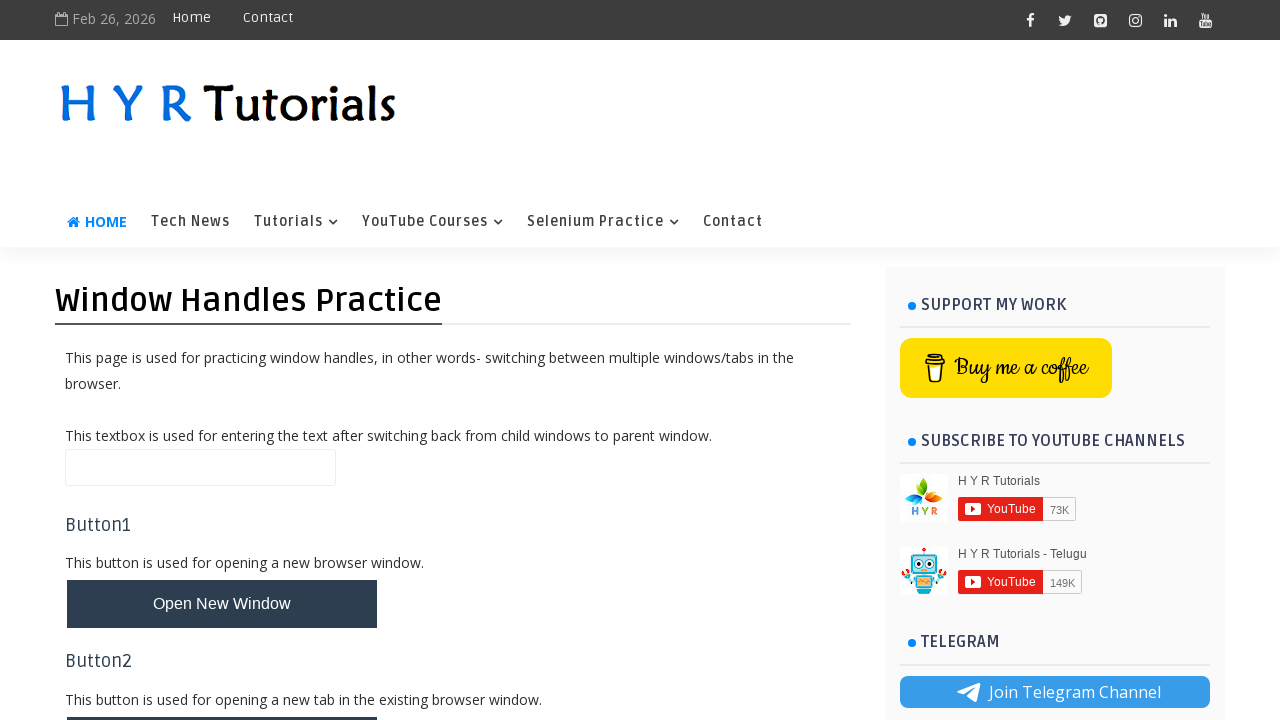

Clicked button to open new window at (222, 604) on #newWindowBtn
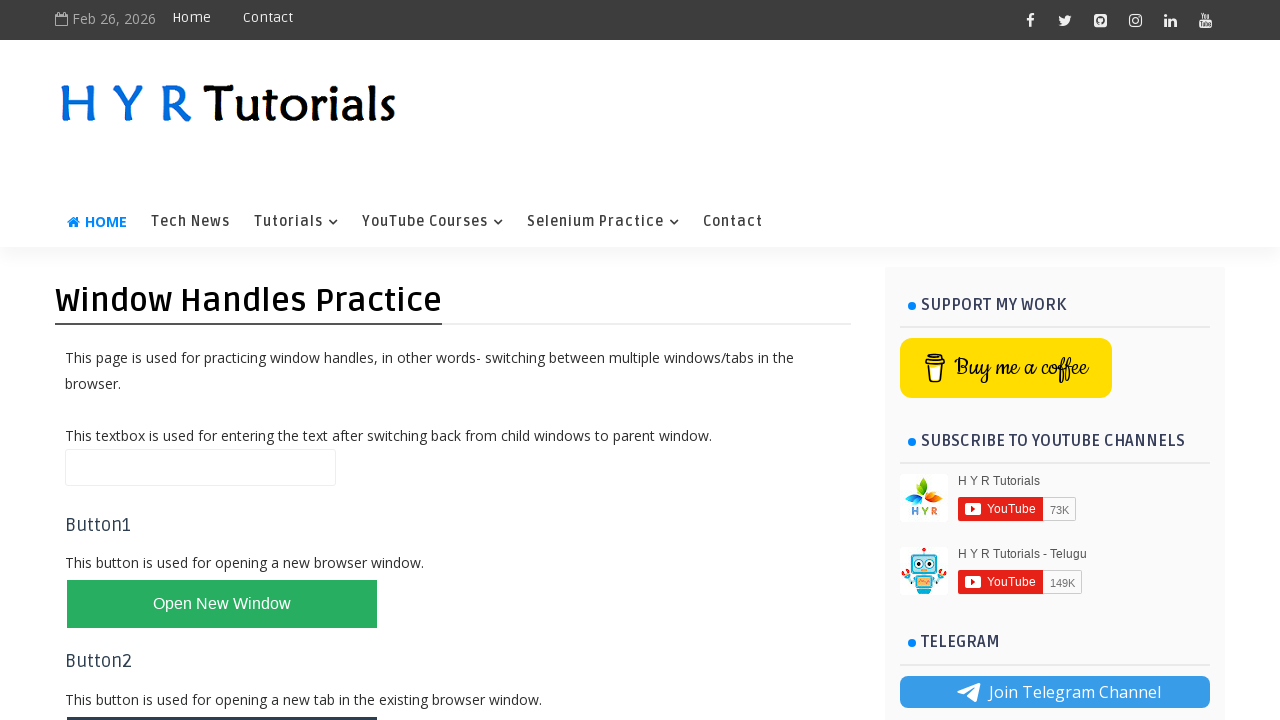

New child window opened and captured
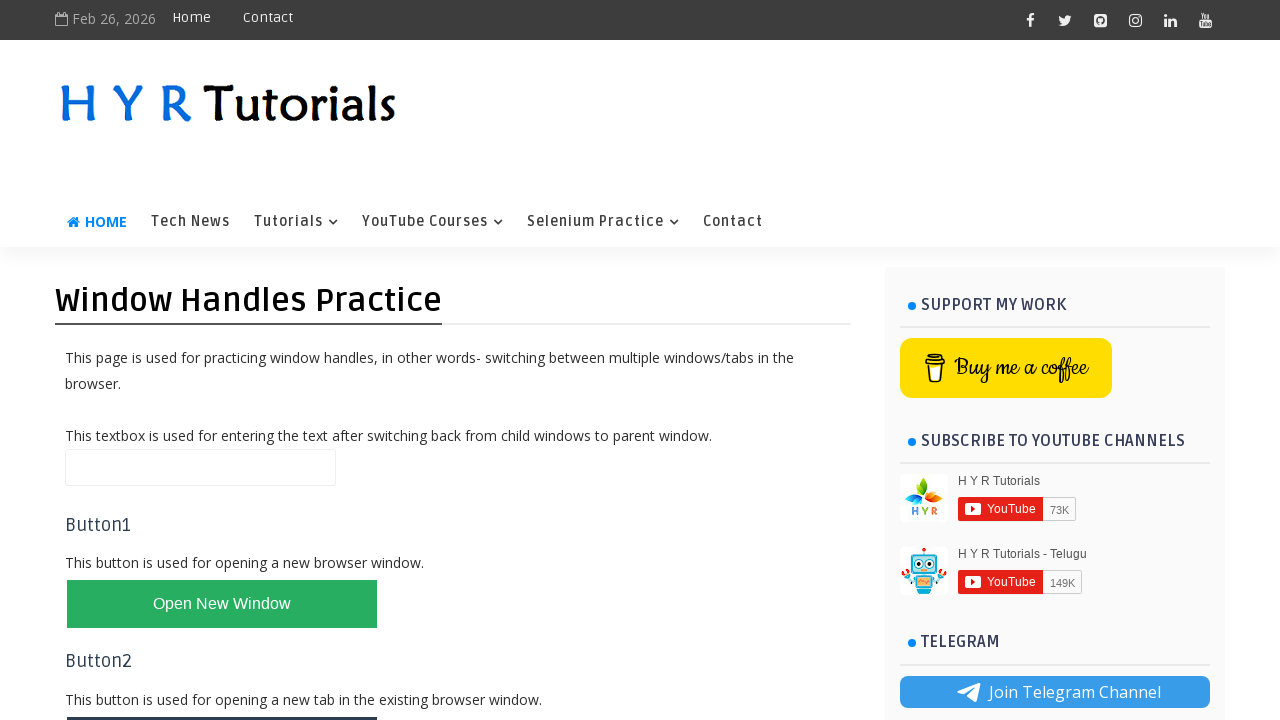

Child window finished loading
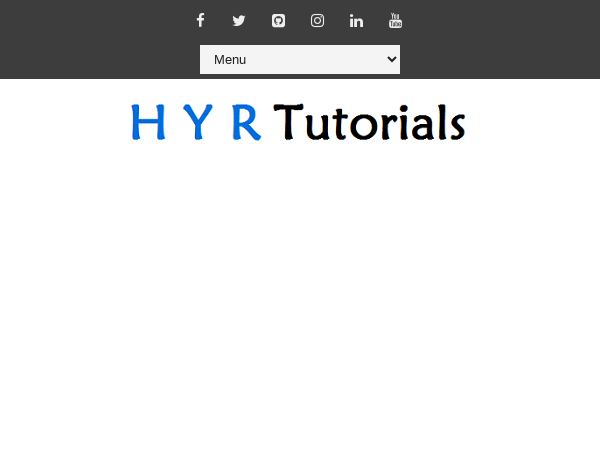

Filled firstName field in child window with 'yadagiri' on #firstName
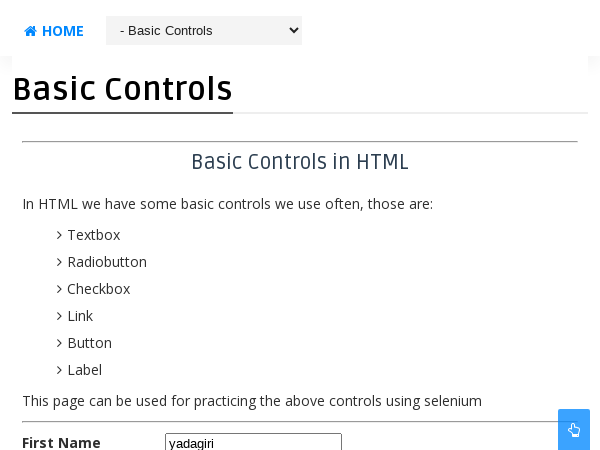

Closed child window
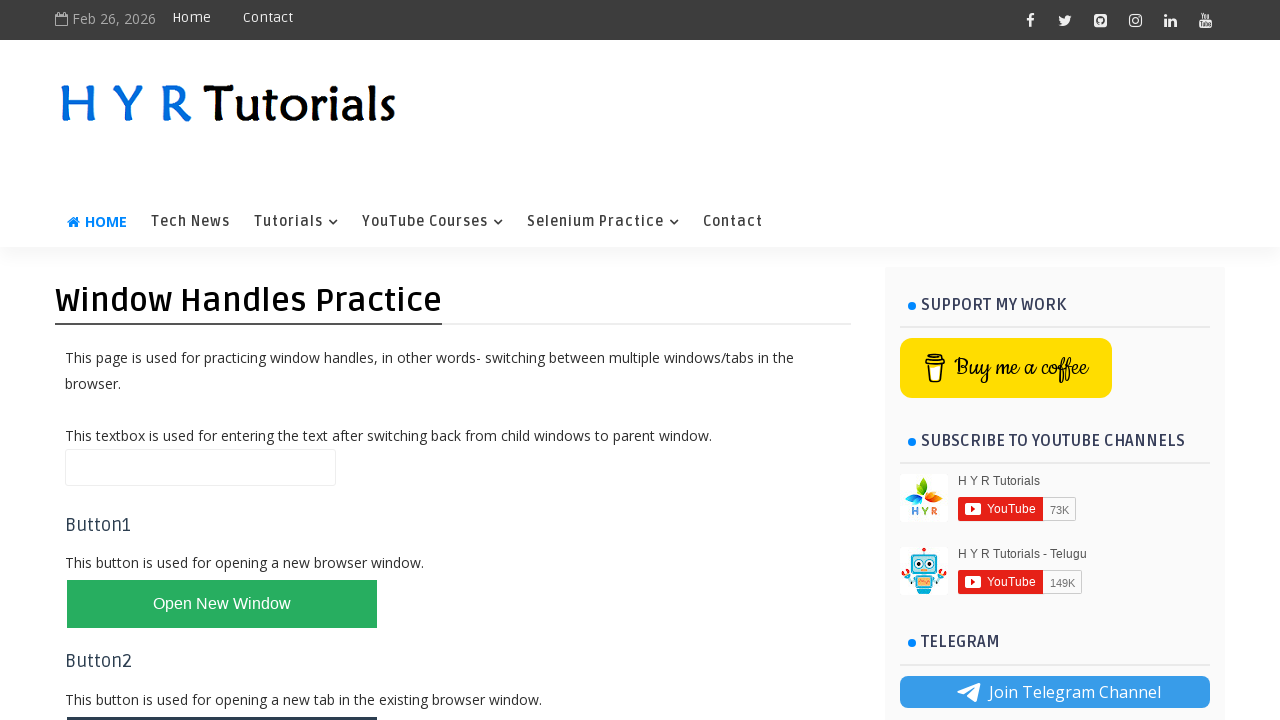

Filled name field in parent window with 'Reddy' on #name
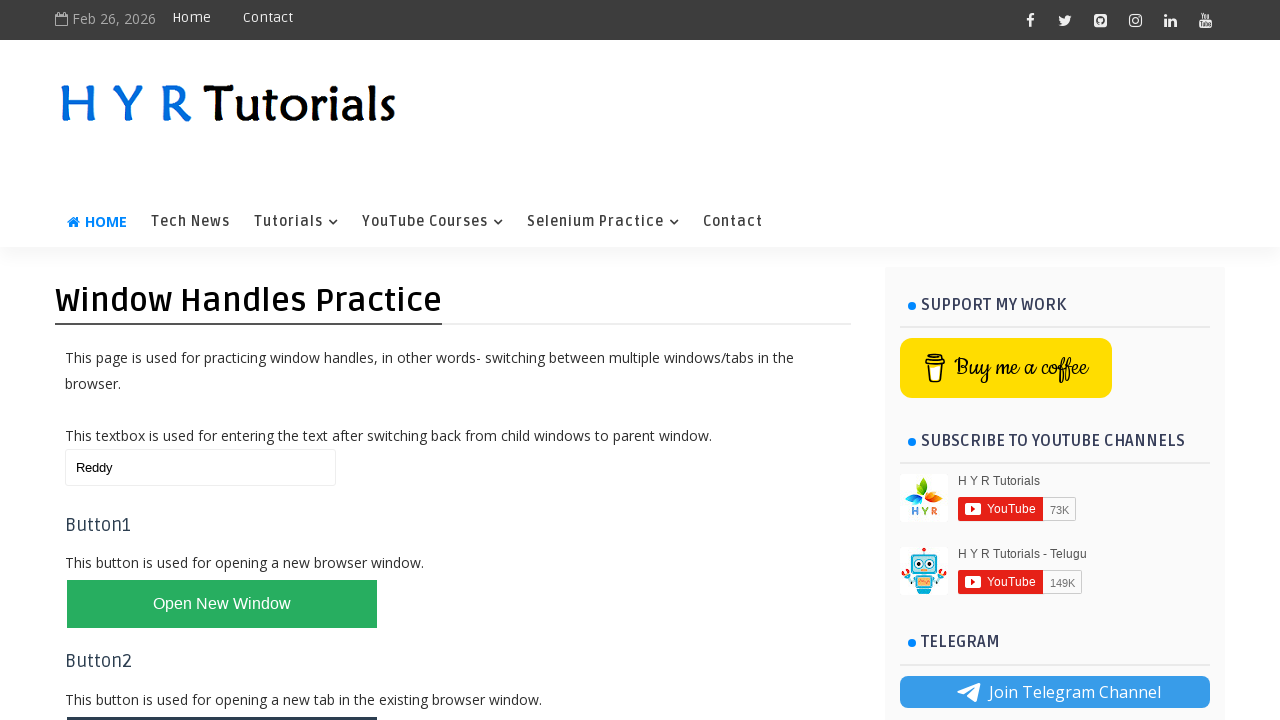

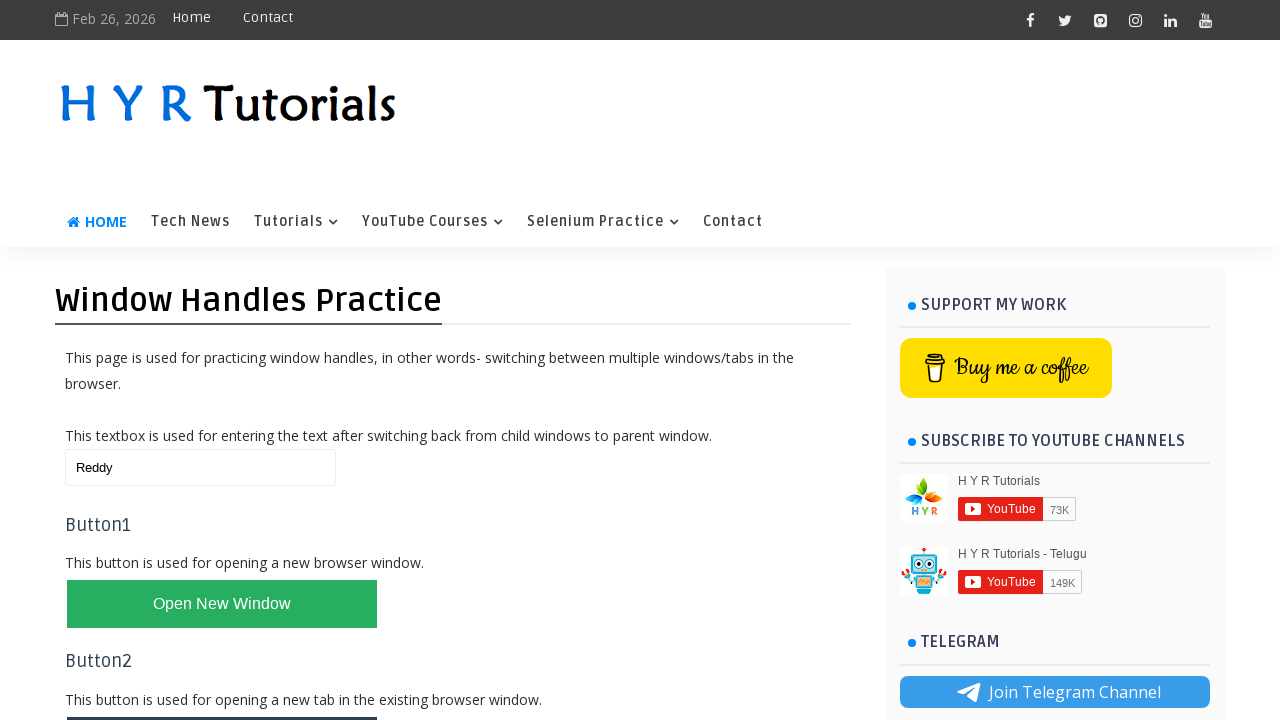